Verifies the "Forgot your password" link attribute and then clicks it to check if the forgotten password page loads correctly

Starting URL: http://zero.webappsecurity.com/login.html

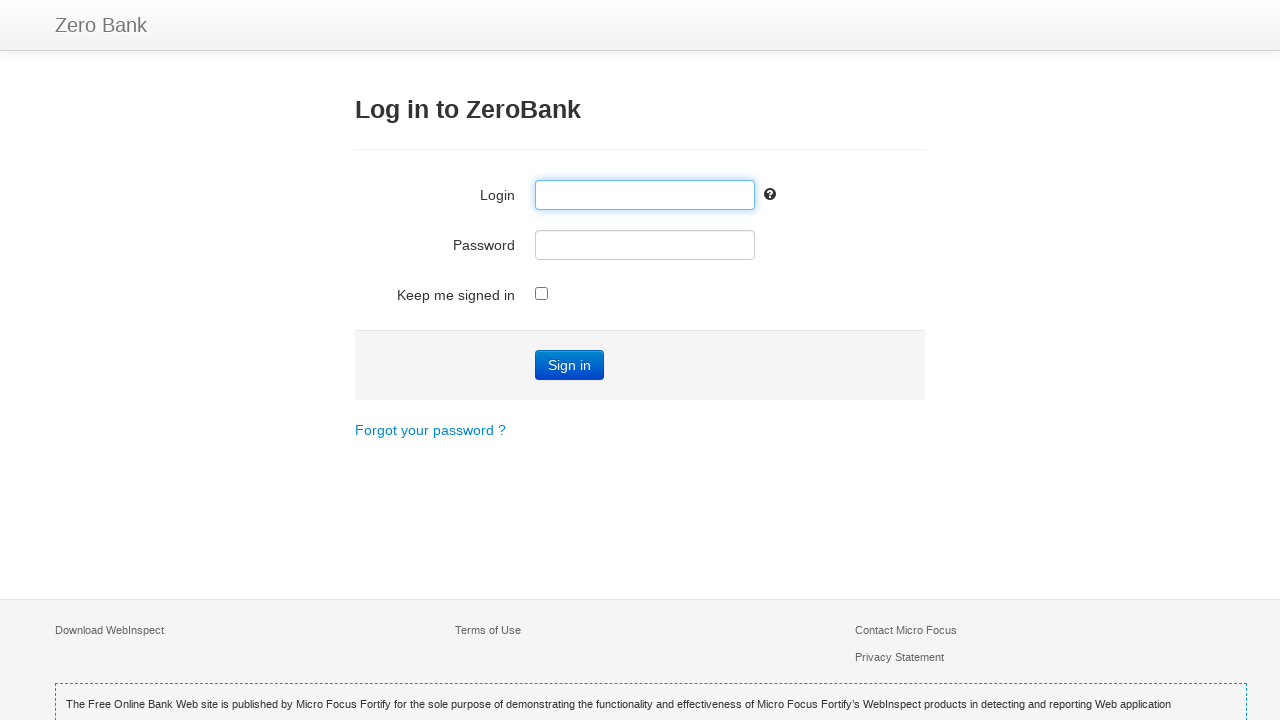

Located the 'Forgot your password' link
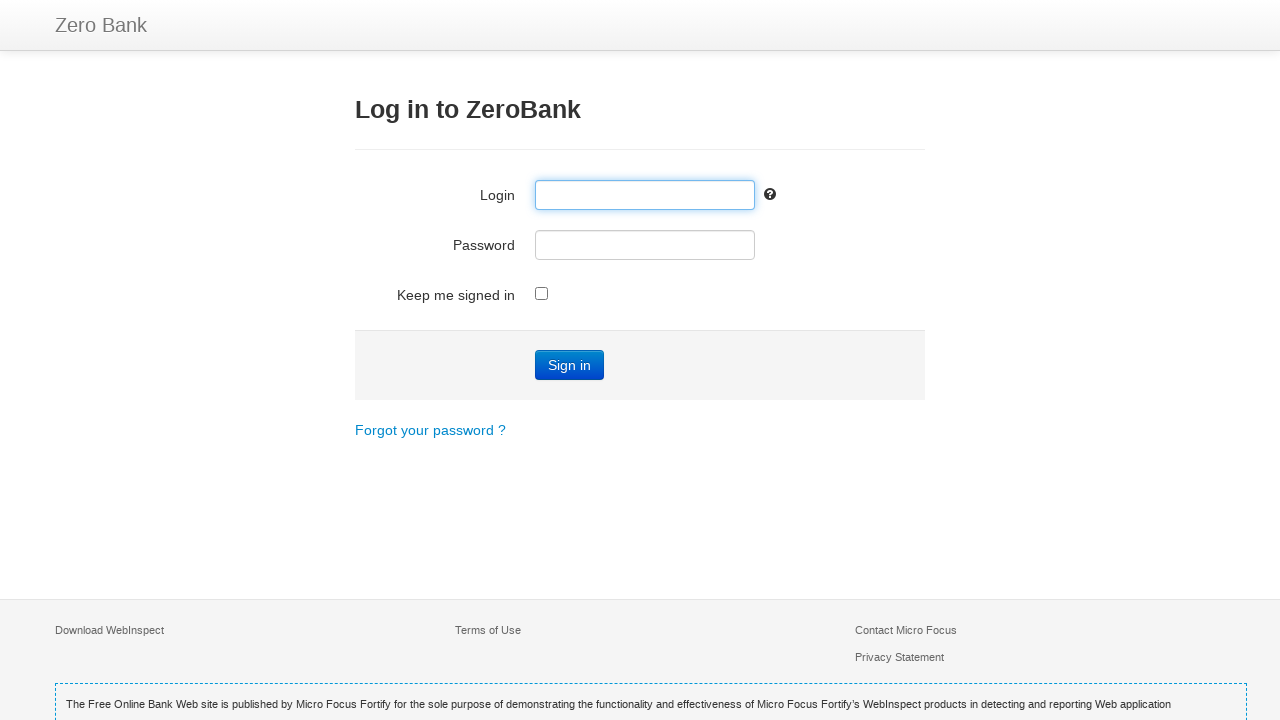

Retrieved href attribute from forgot password link
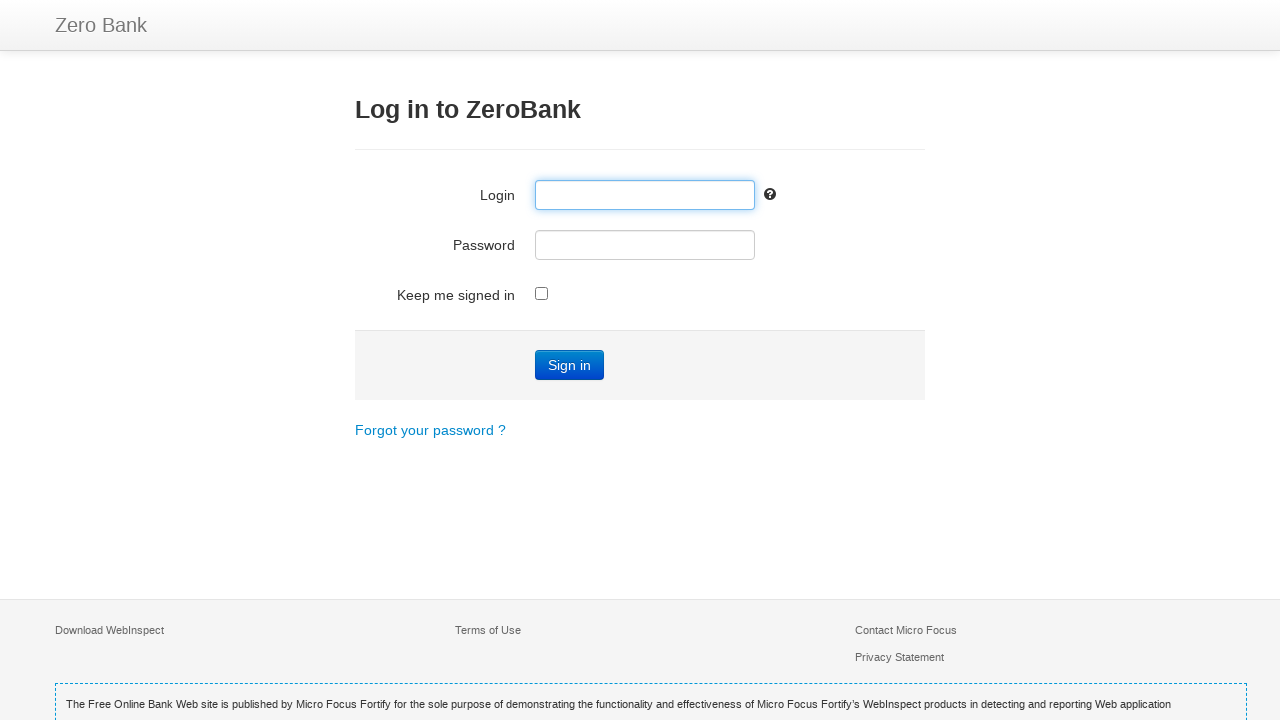

Verified href attribute contains 'forgot-password'
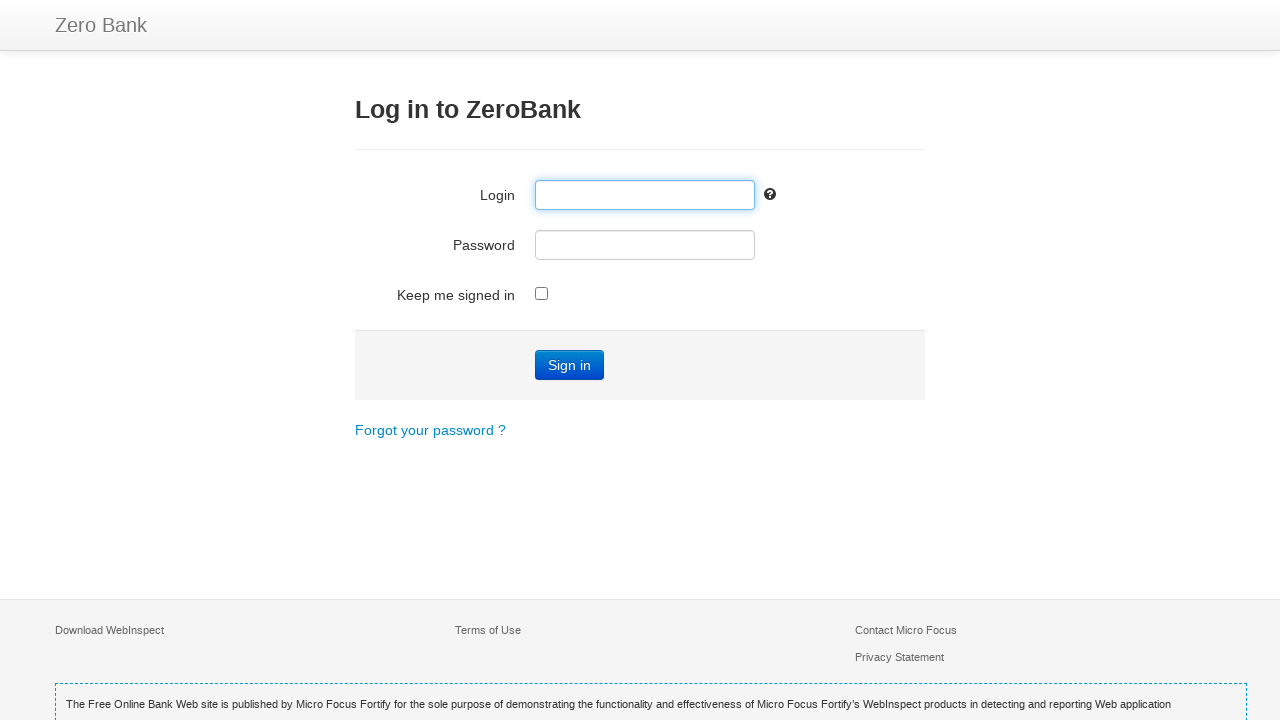

Clicked the 'Forgot your password' link at (430, 430) on a:has-text('Forgot')
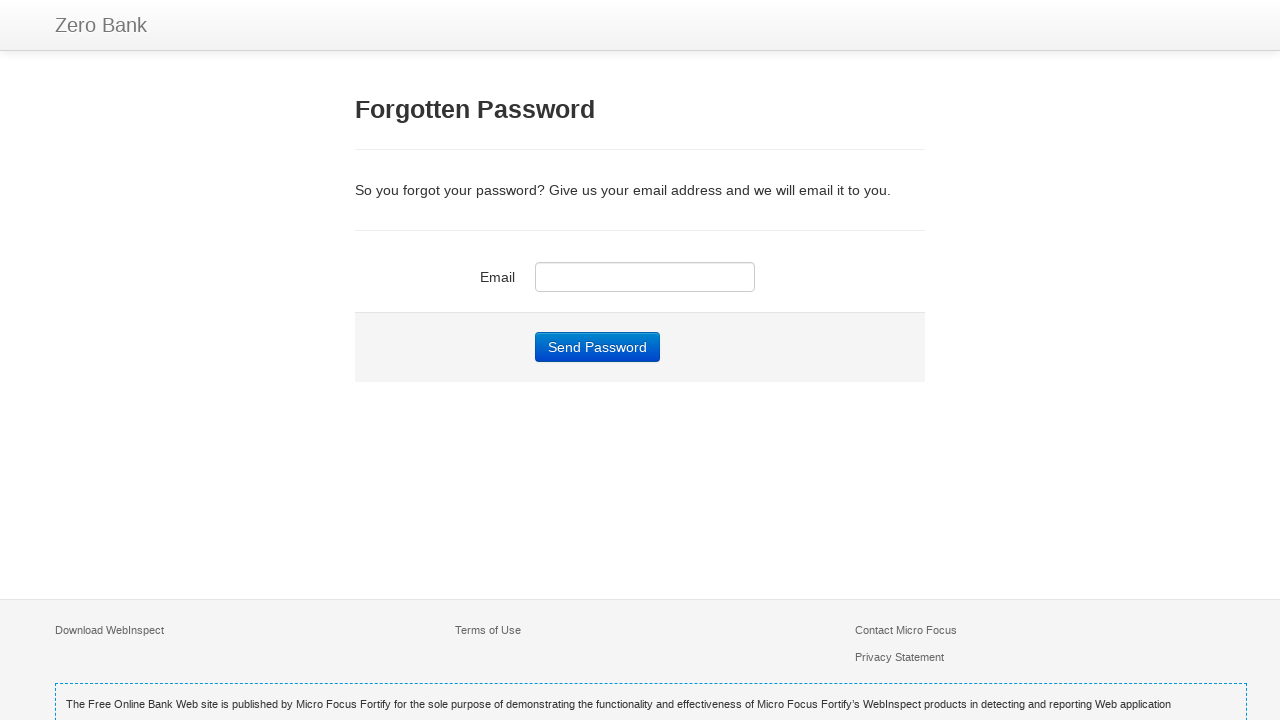

Waited for h3 header to appear on forgotten password page
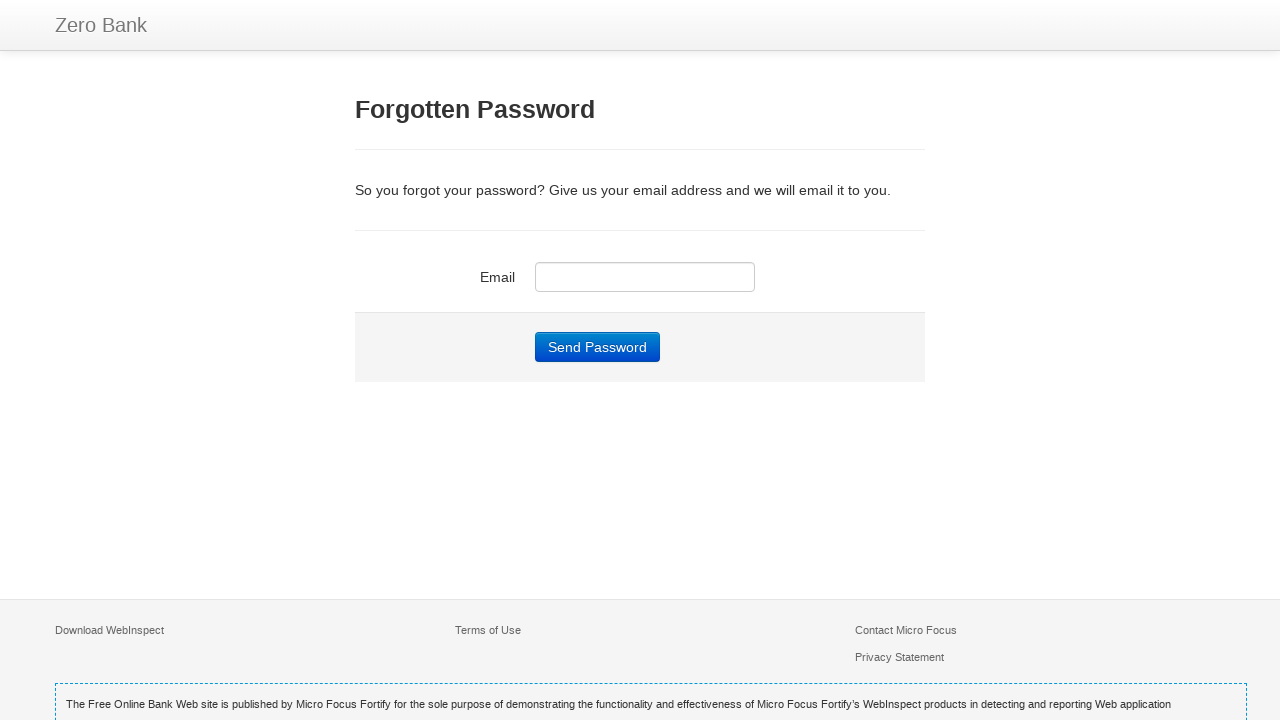

Verified h3 header is visible on forgotten password page
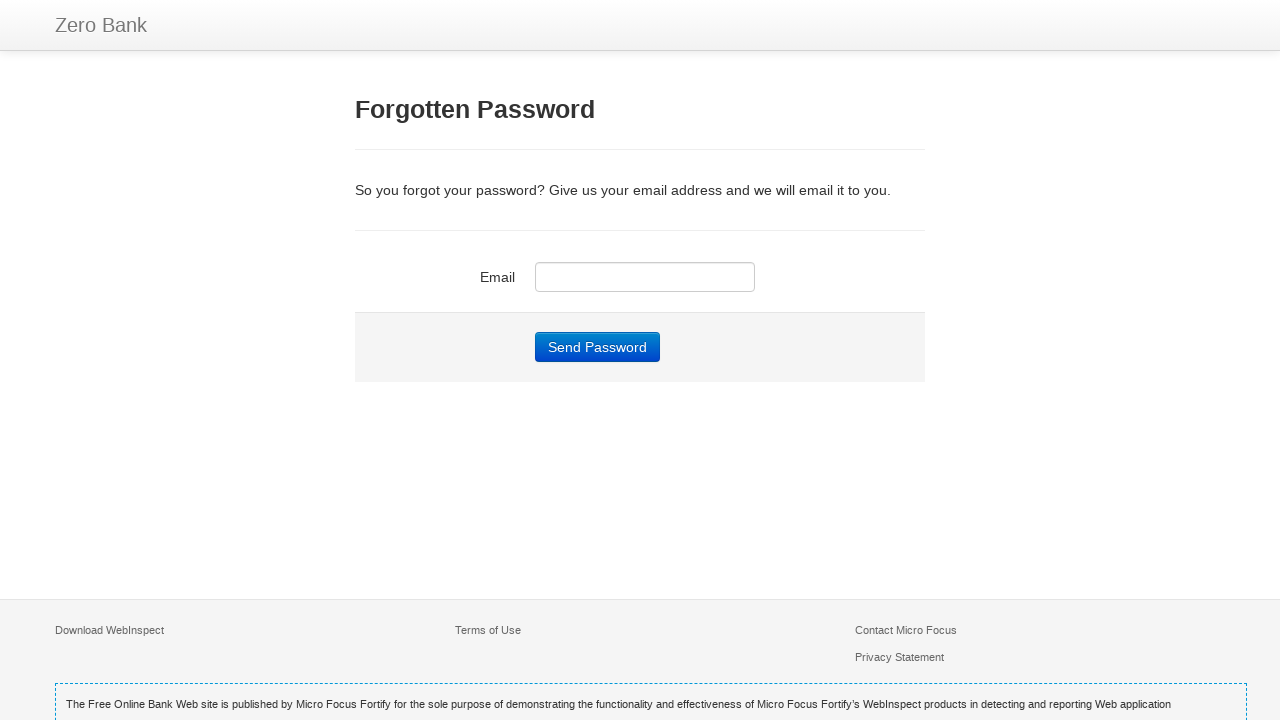

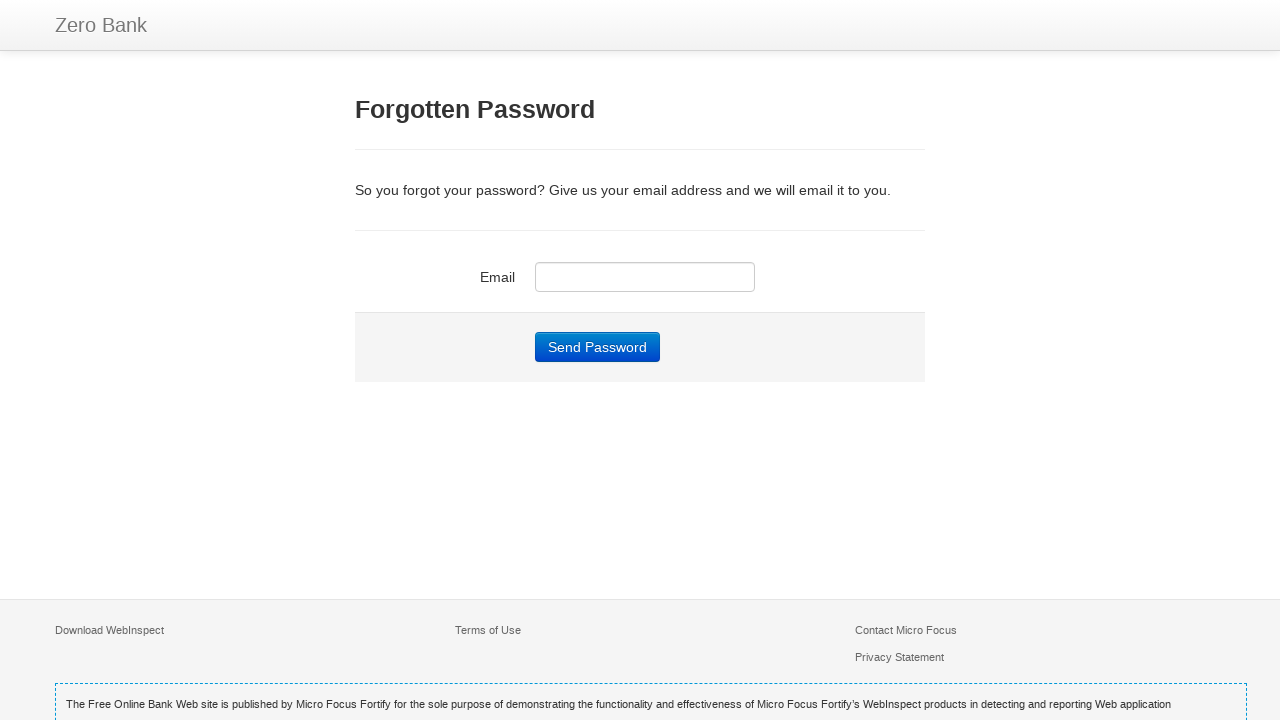